Tests multi-select dropdown functionality by selecting multiple options using different methods and then deselecting all

Starting URL: https://omayo.blogspot.com/

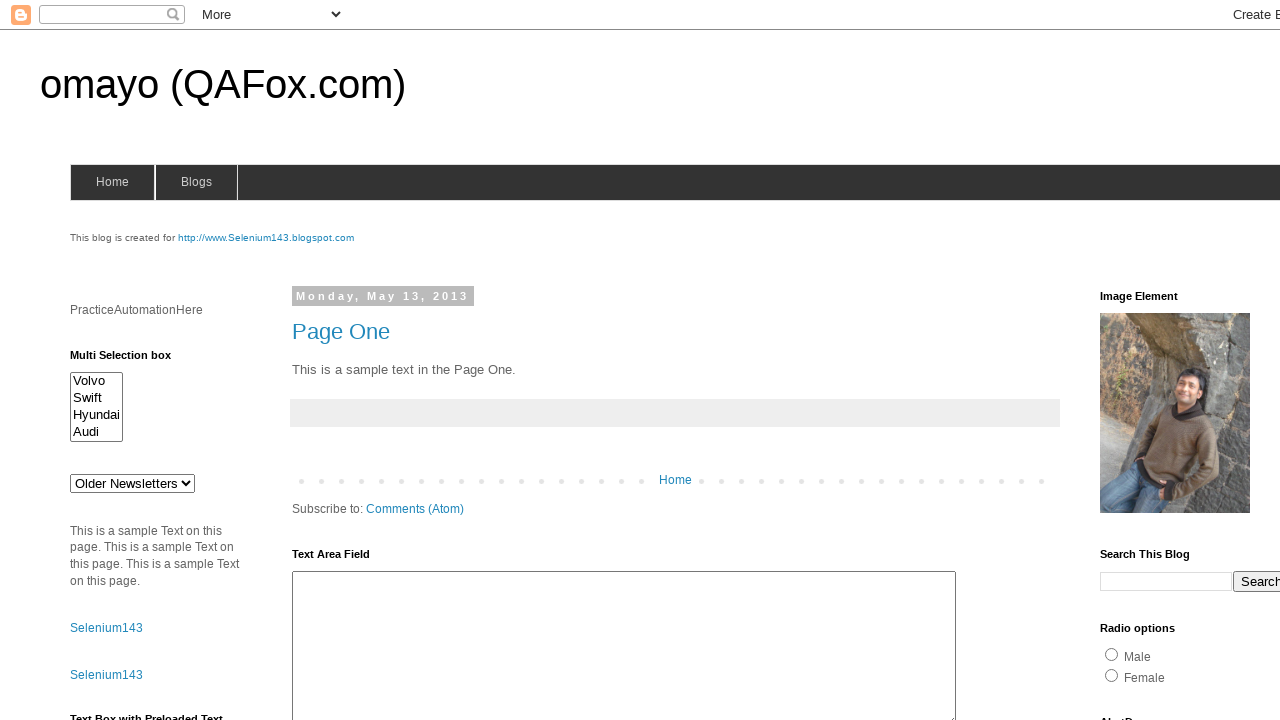

Located multi-select dropdown element with id 'multiselect1'
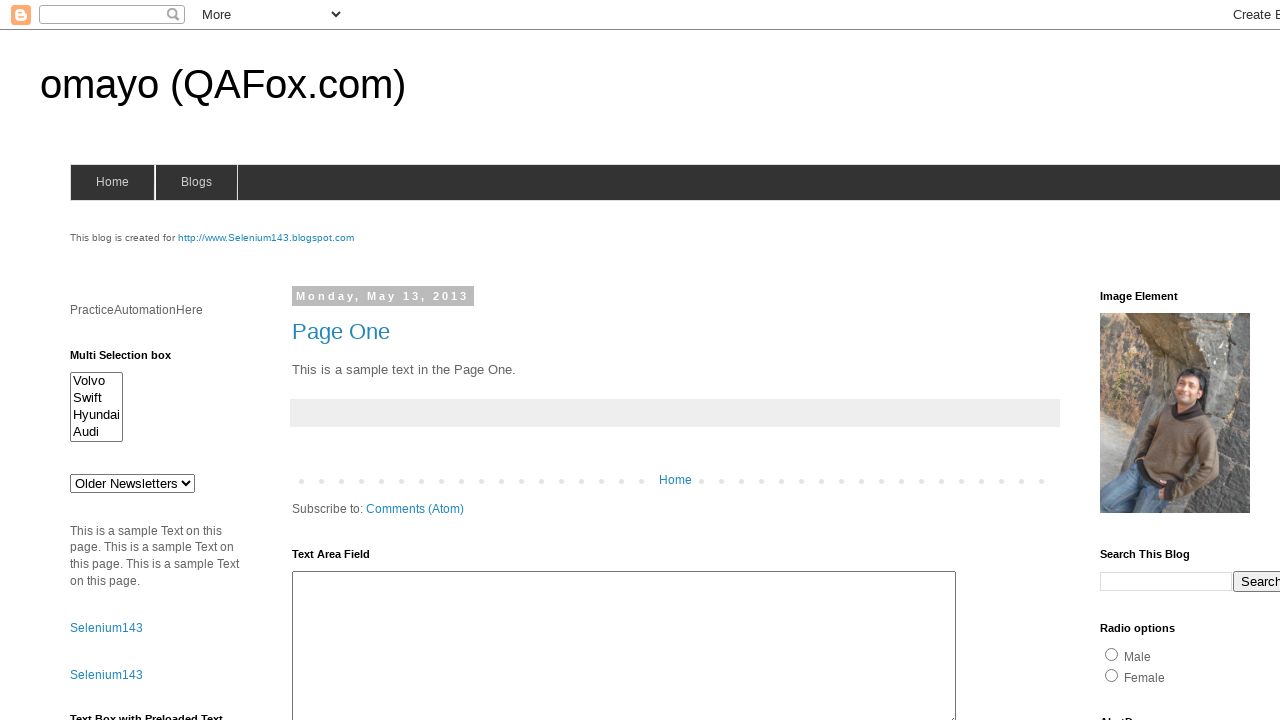

Selected 'Volvo' option from dropdown on select#multiselect1
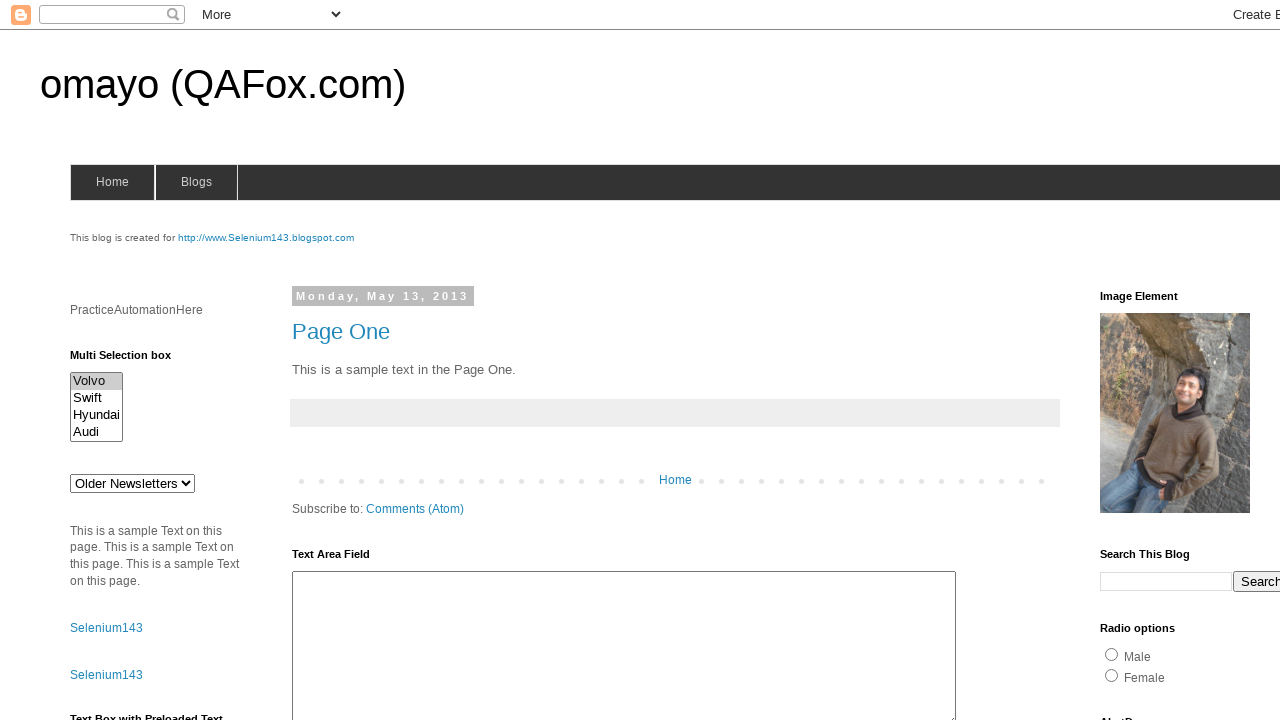

Selected option at index 2 (Hyundai) from dropdown on select#multiselect1
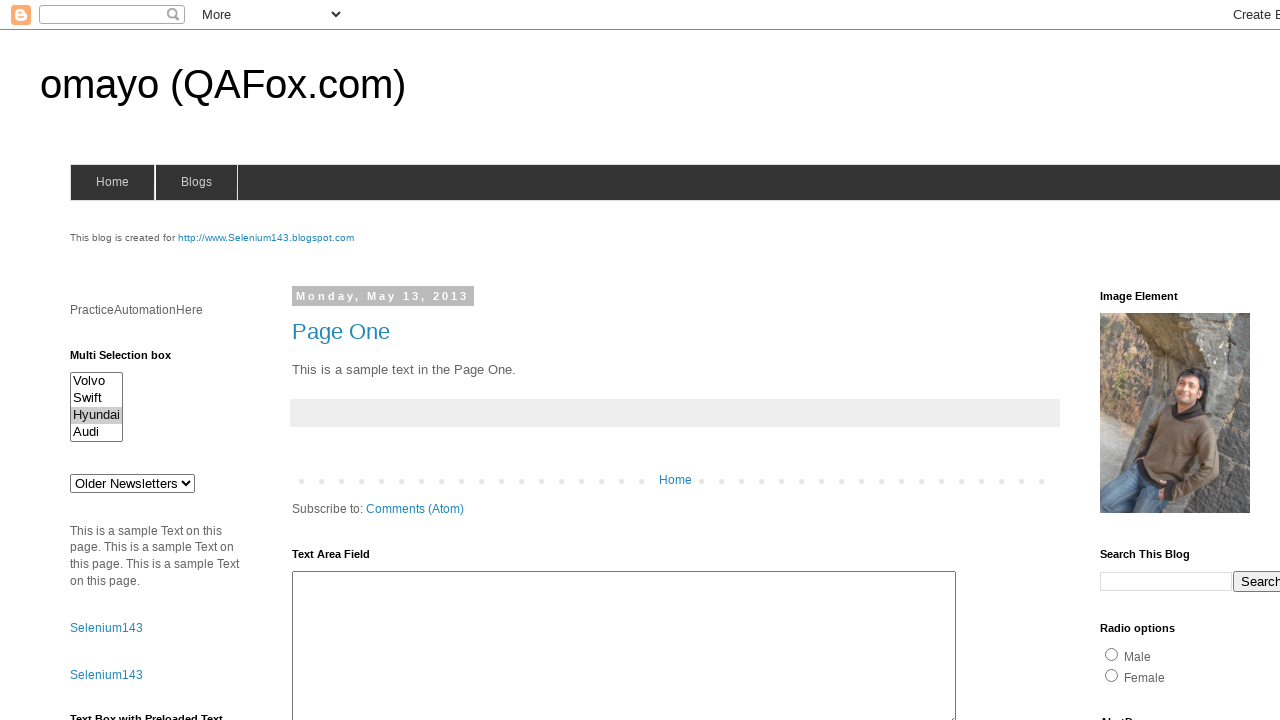

Located all checked options in the dropdown
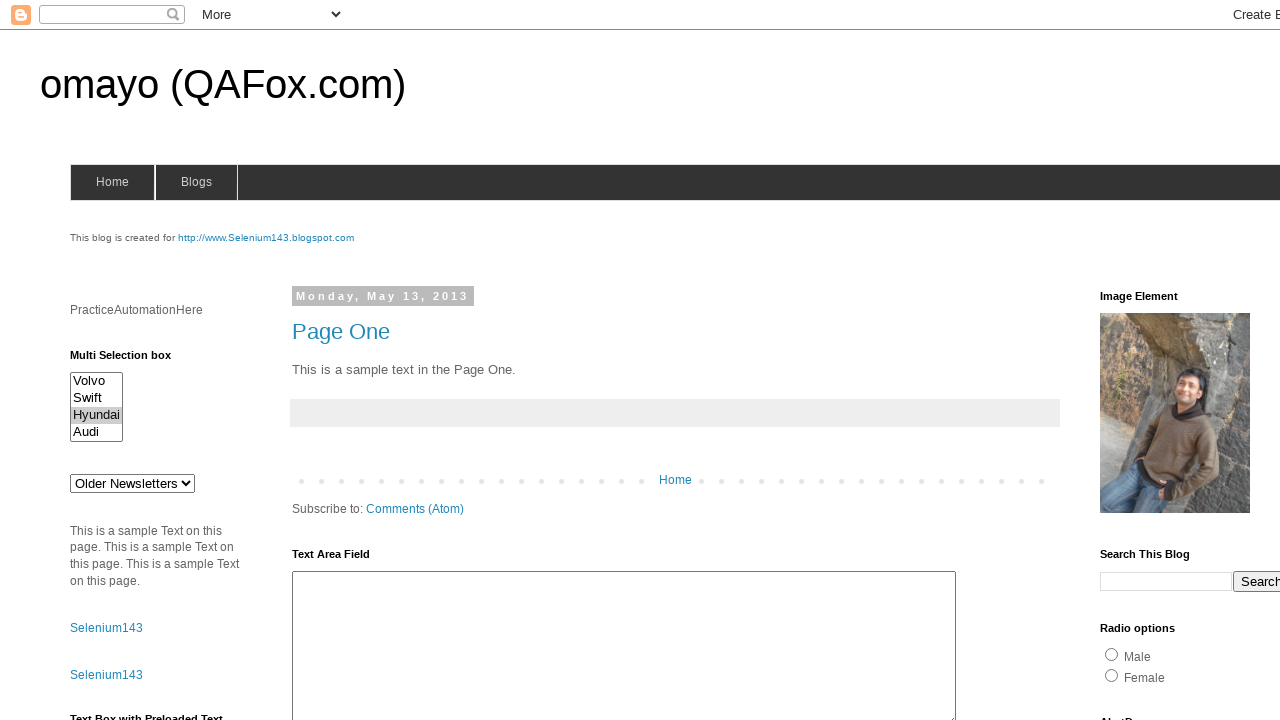

Waited 1 second to observe selections
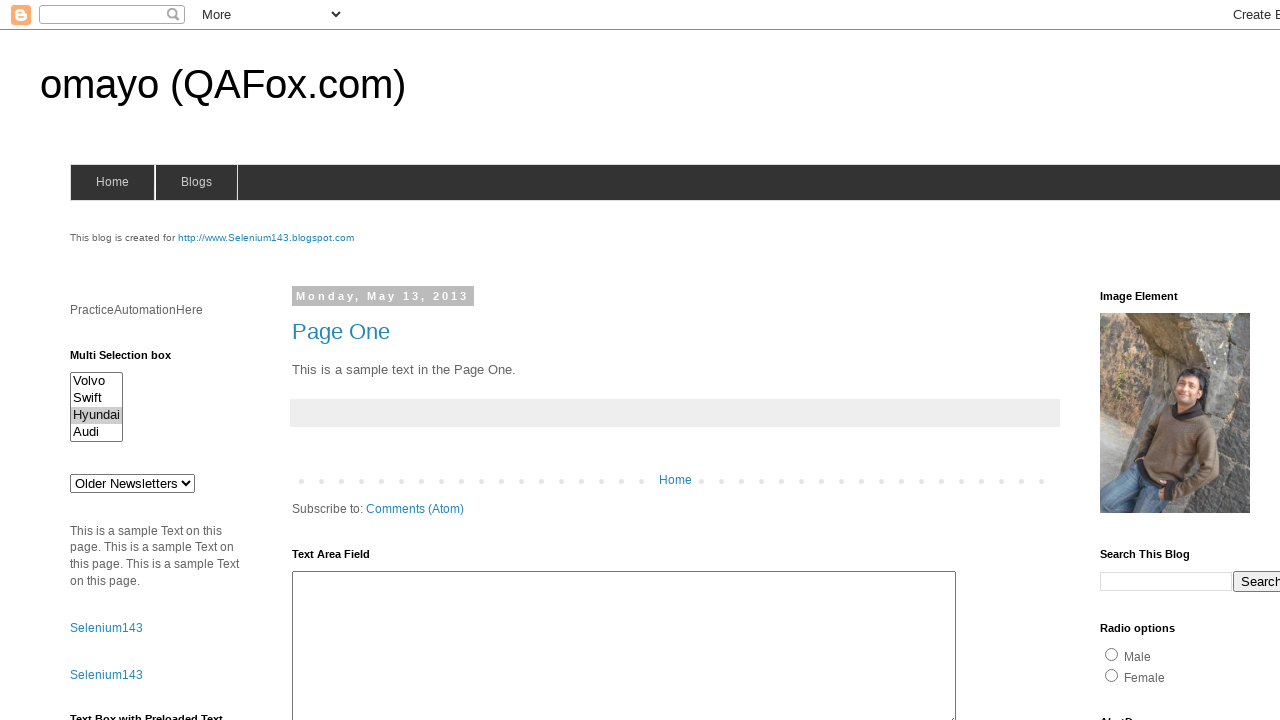

Set selectedIndex to -1 to deselect all options
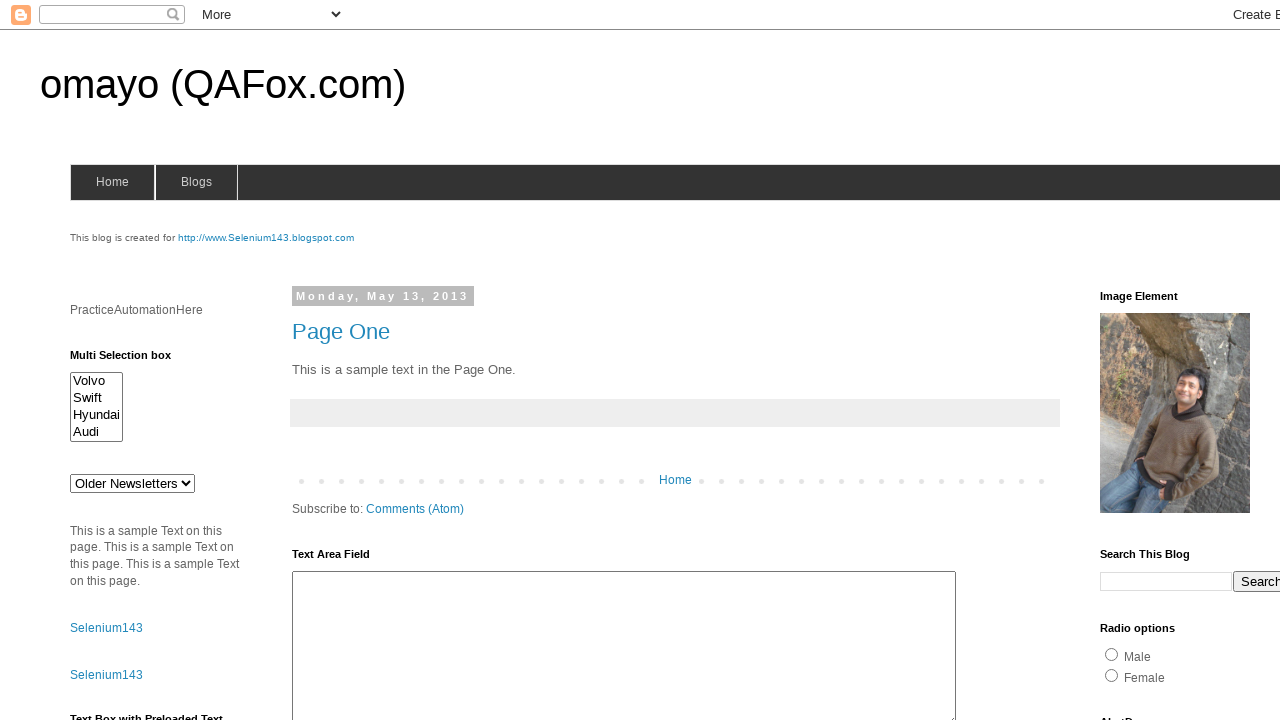

Located all option elements in the dropdown
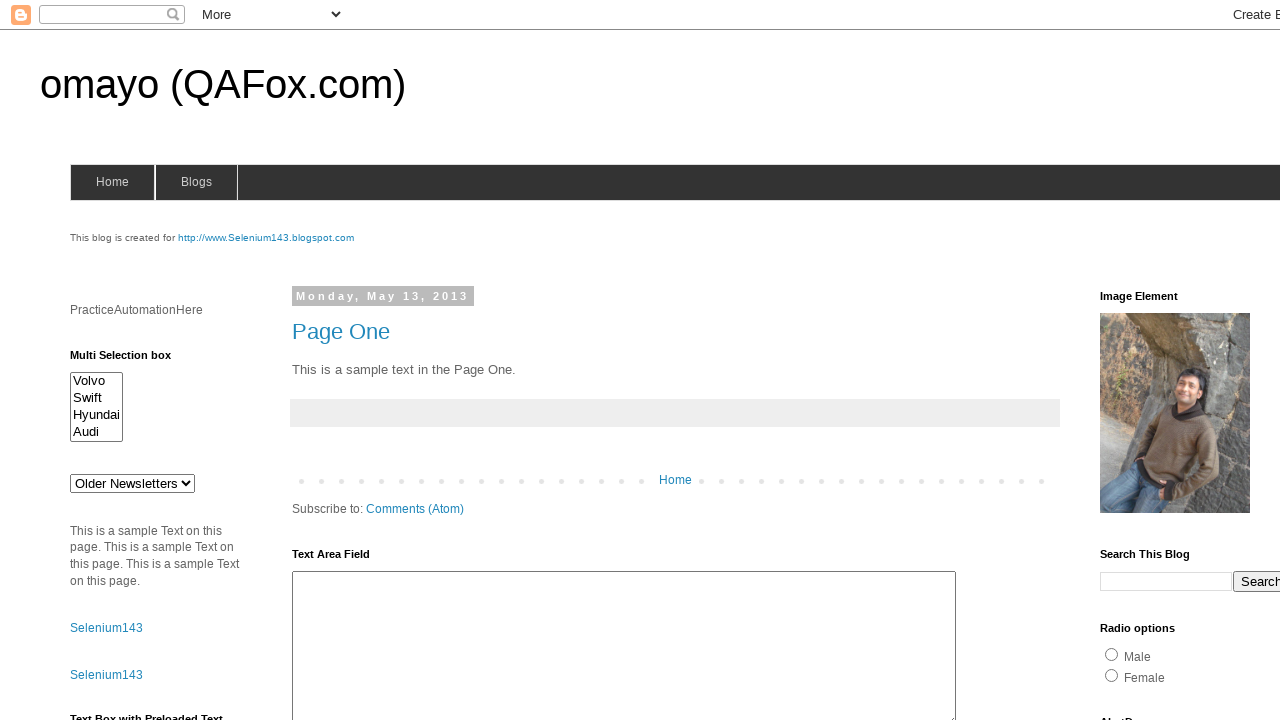

Retrieved option at index 0
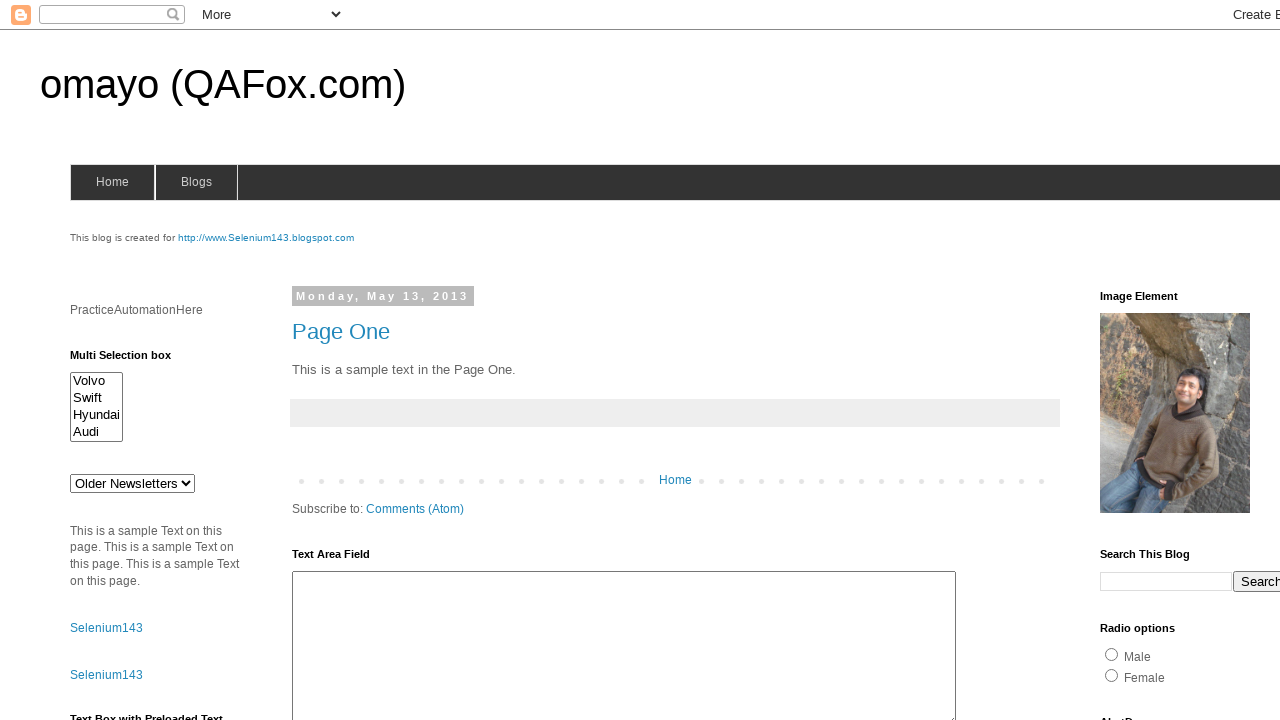

Retrieved option at index 1
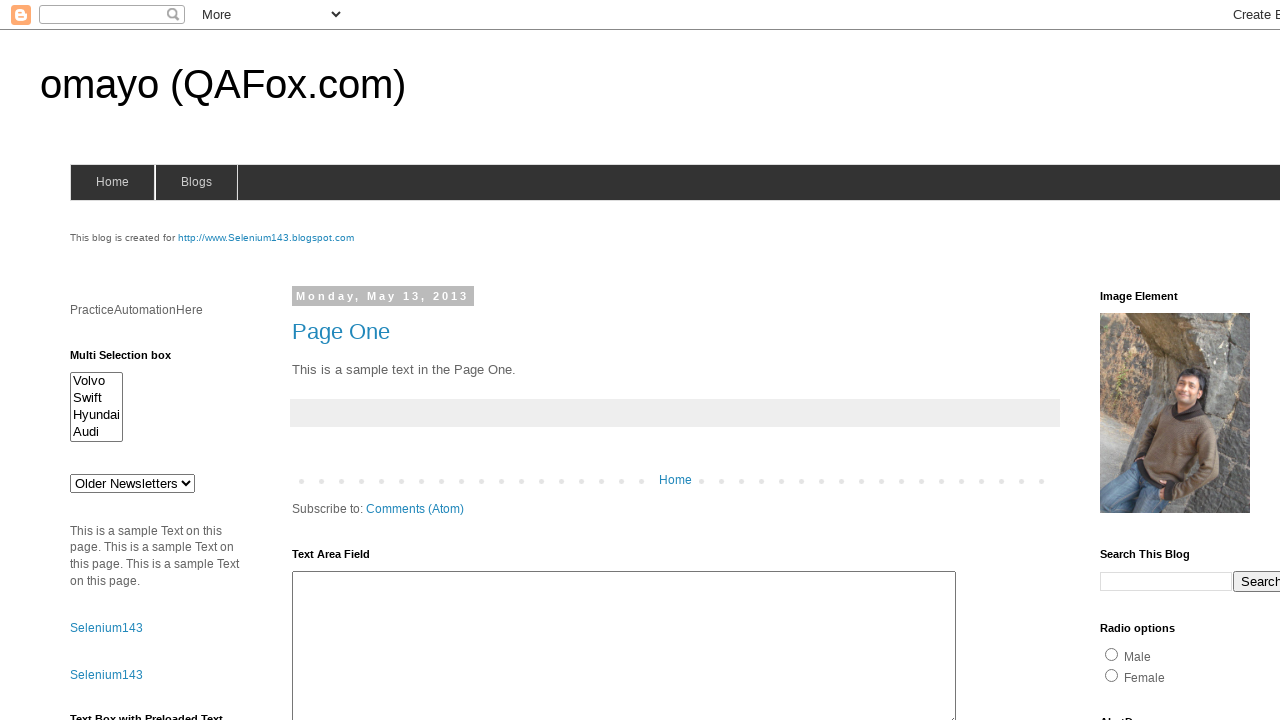

Retrieved option at index 2
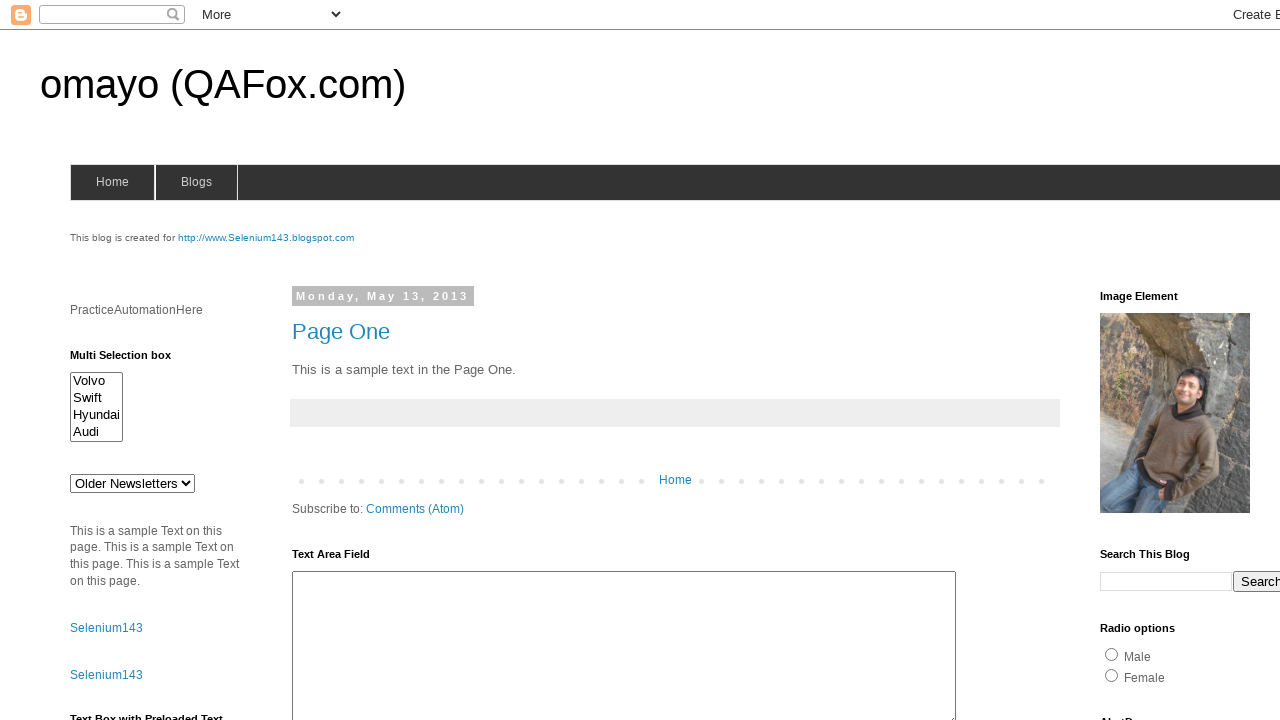

Retrieved option at index 3
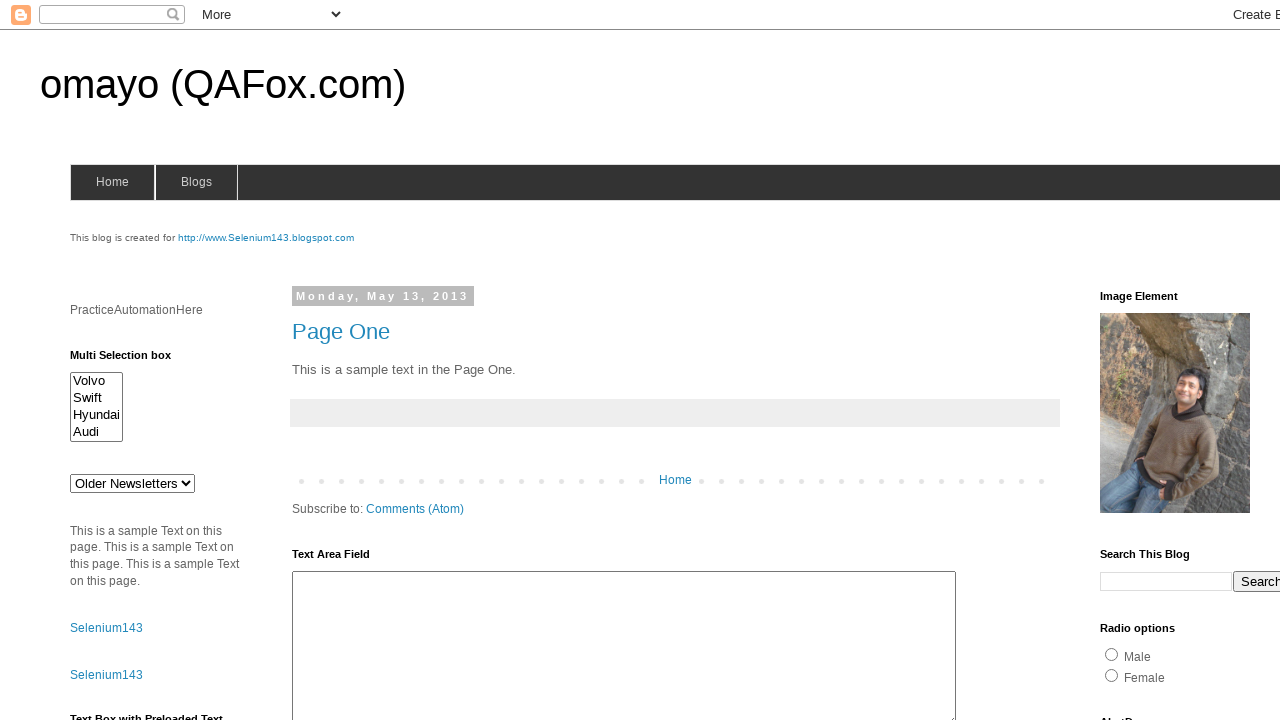

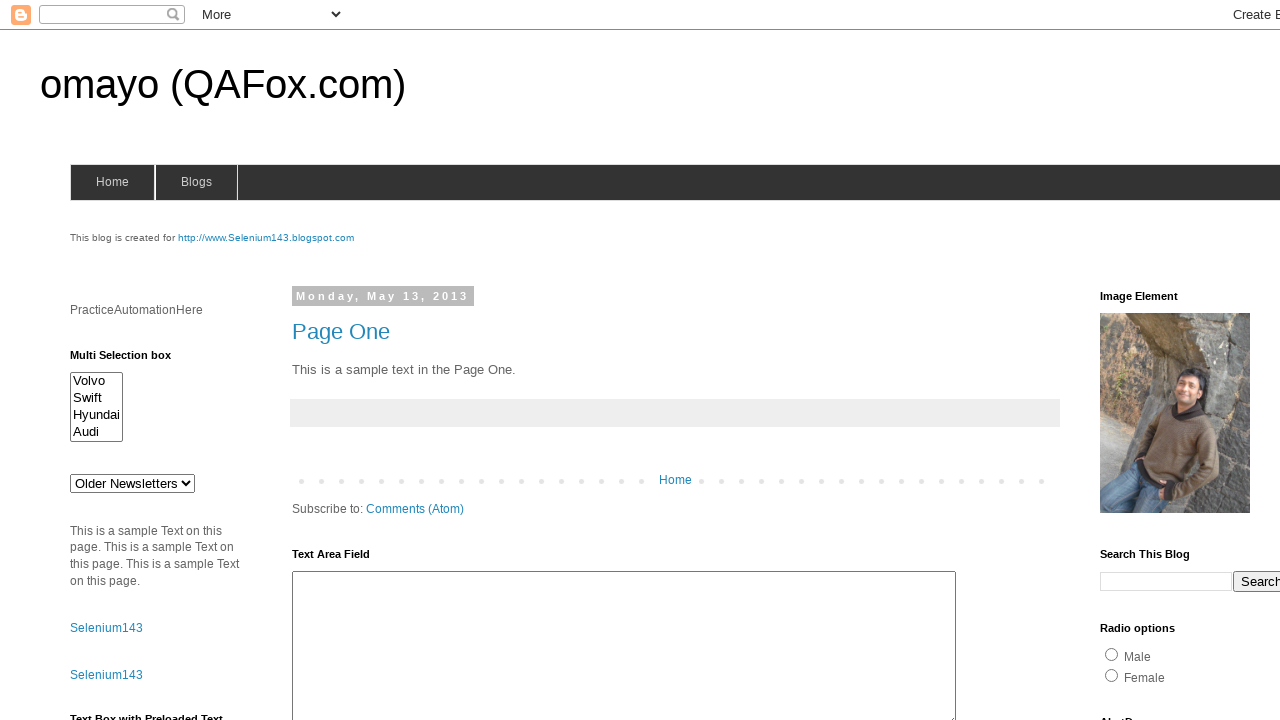